Tests drag and drop functionality by dragging an element to two different drop zones and verifying the drop was successful

Starting URL: https://v1.training-support.net/selenium/drag-drop

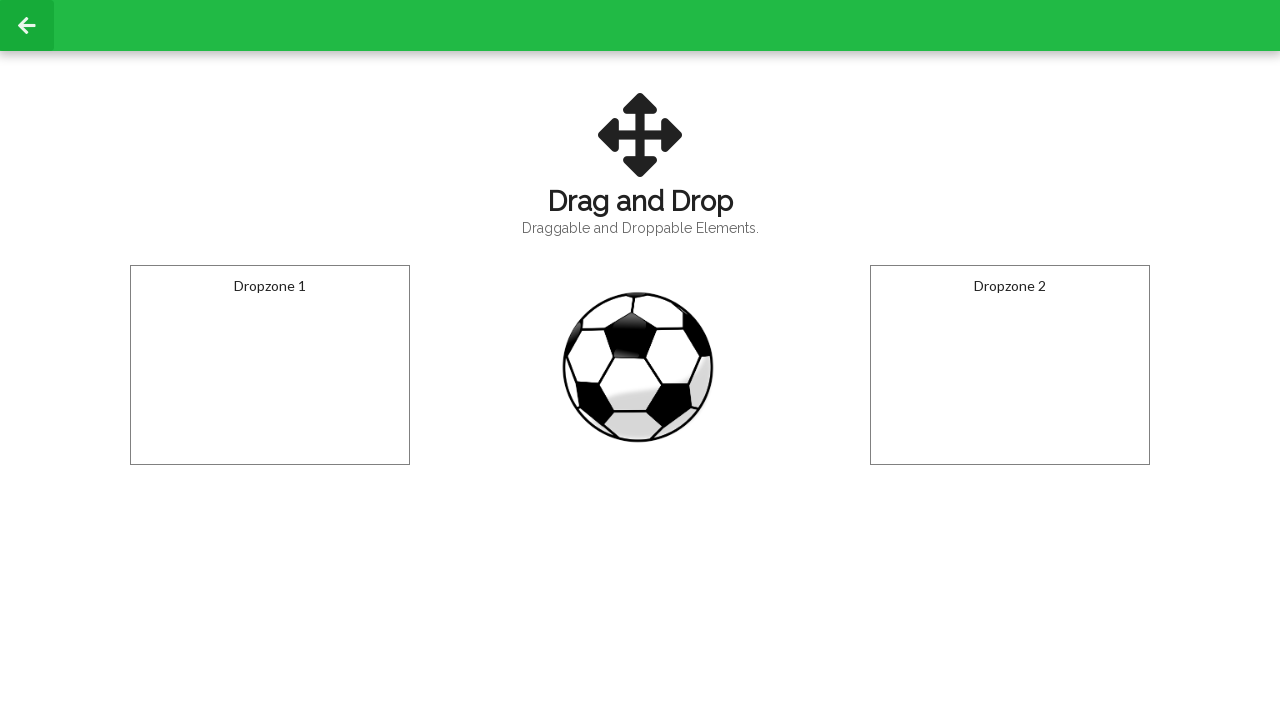

Clicked on the draggable element at (640, 365) on #draggable
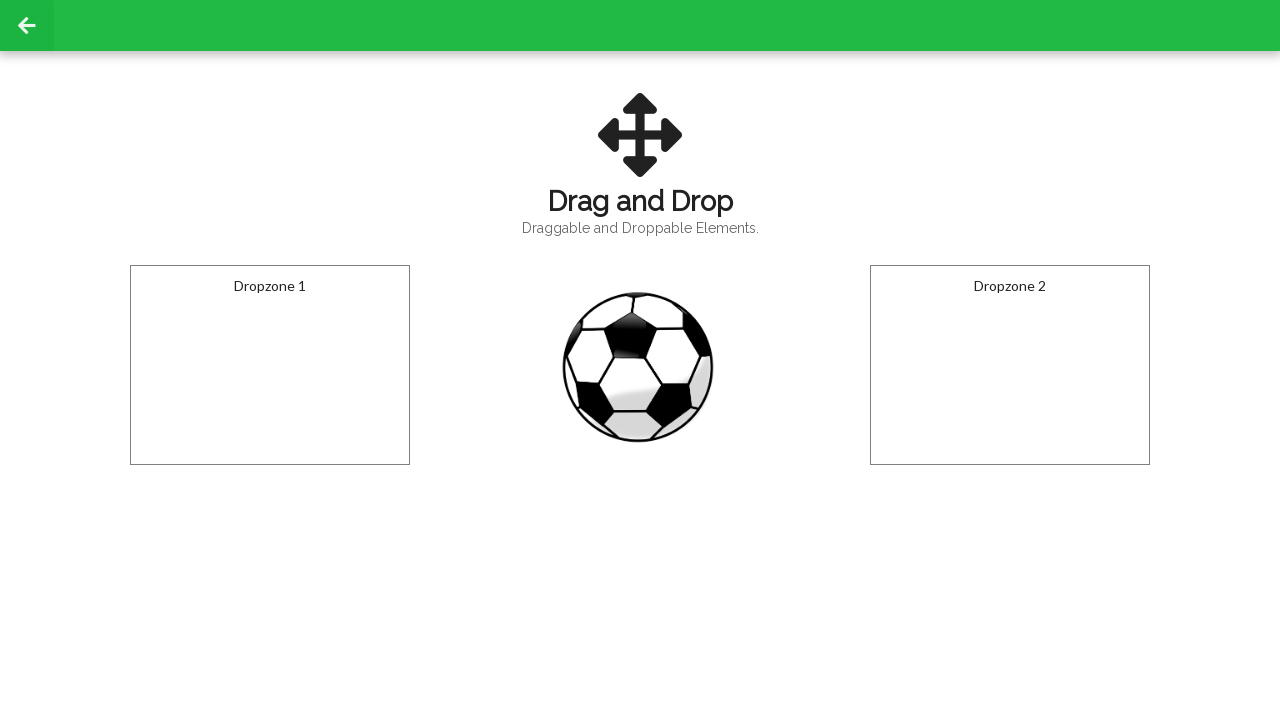

Located the draggable element
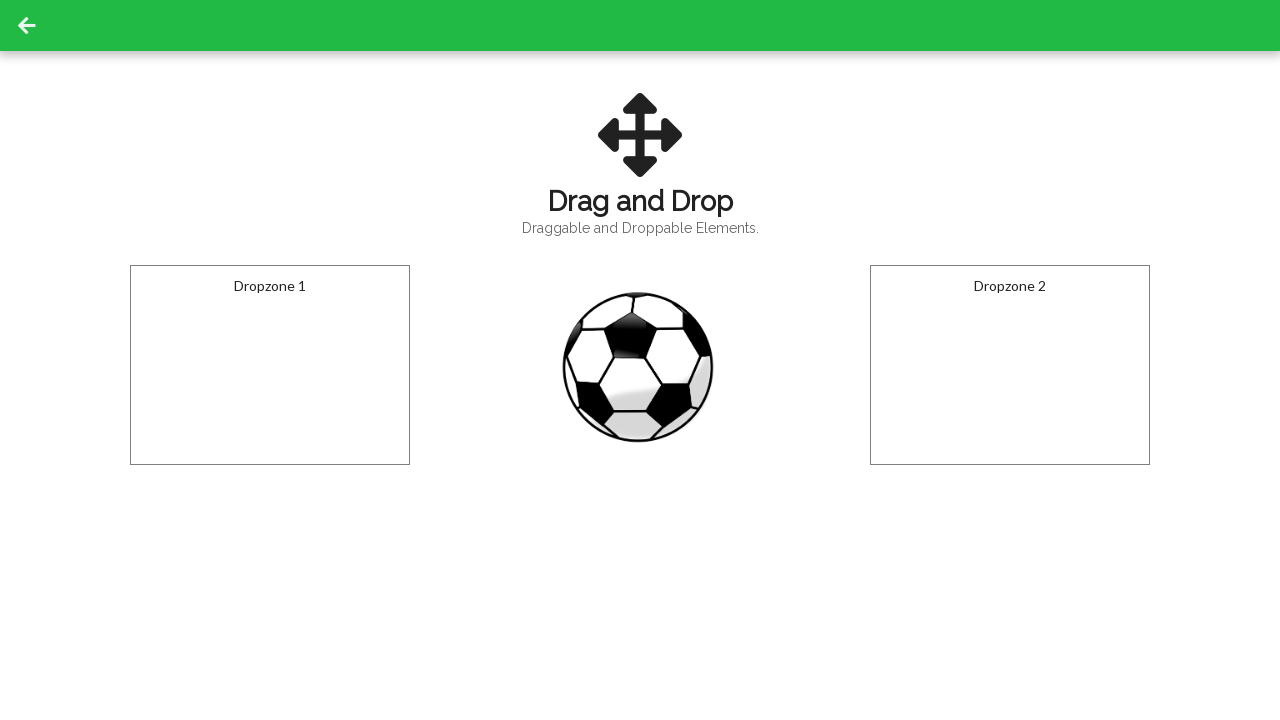

Located the first drop zone
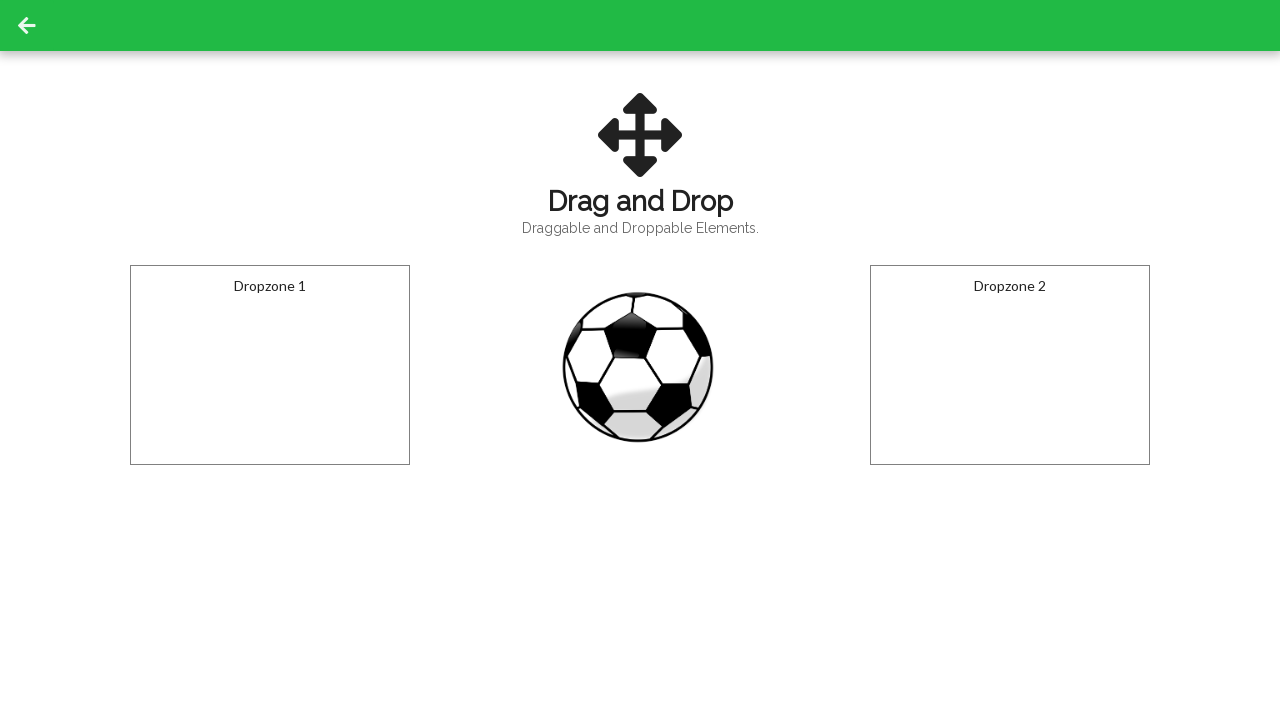

Dragged the element to the first drop zone at (270, 365)
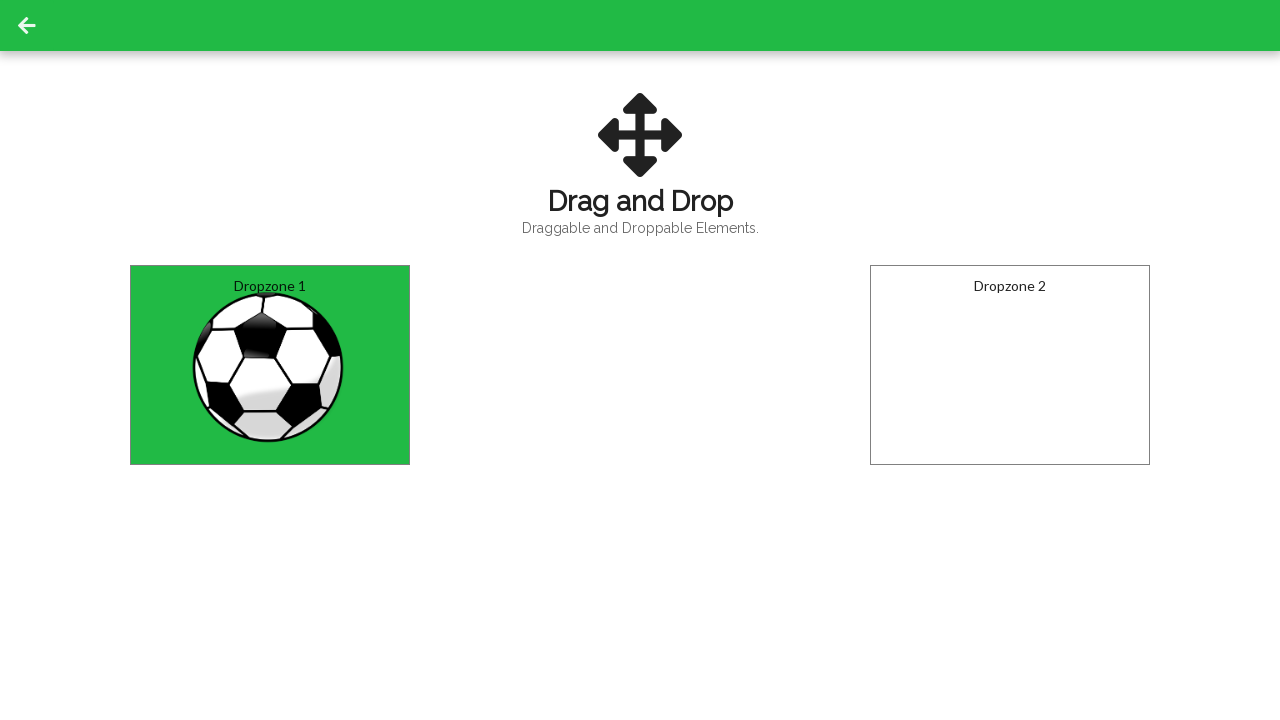

Verified successful drop in first zone - 'Dropped!' text appeared
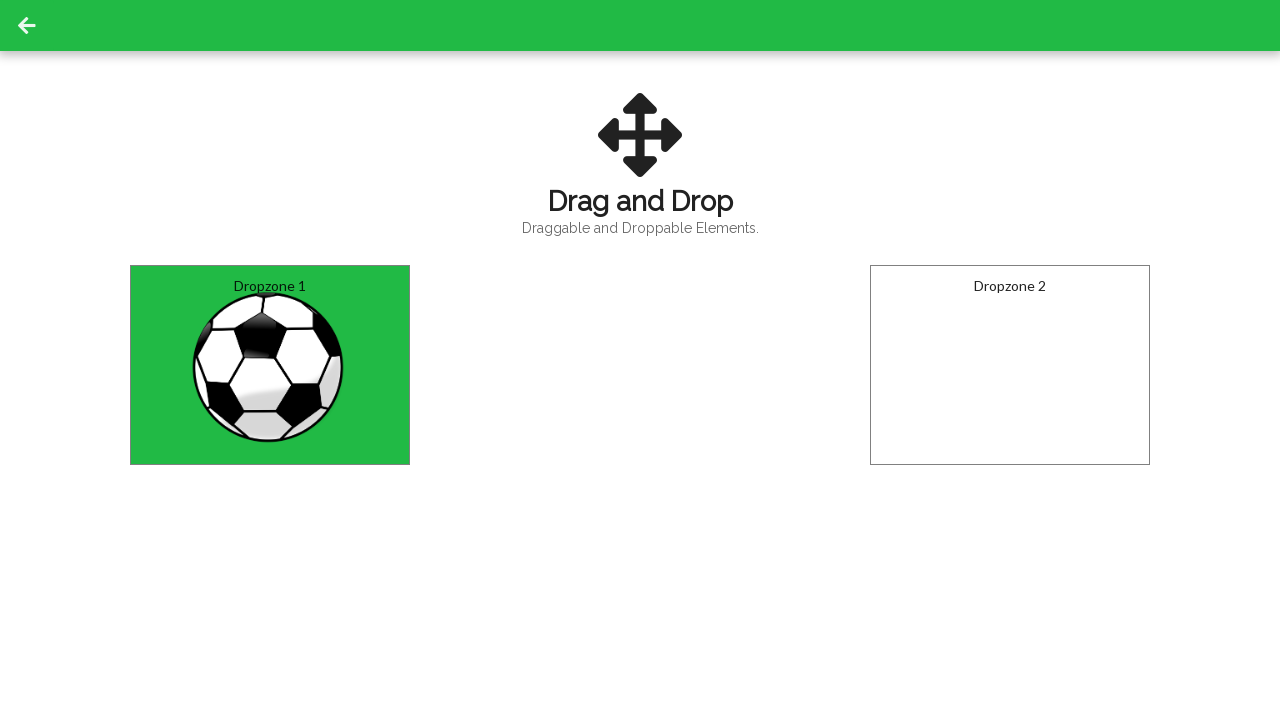

Located the second drop zone
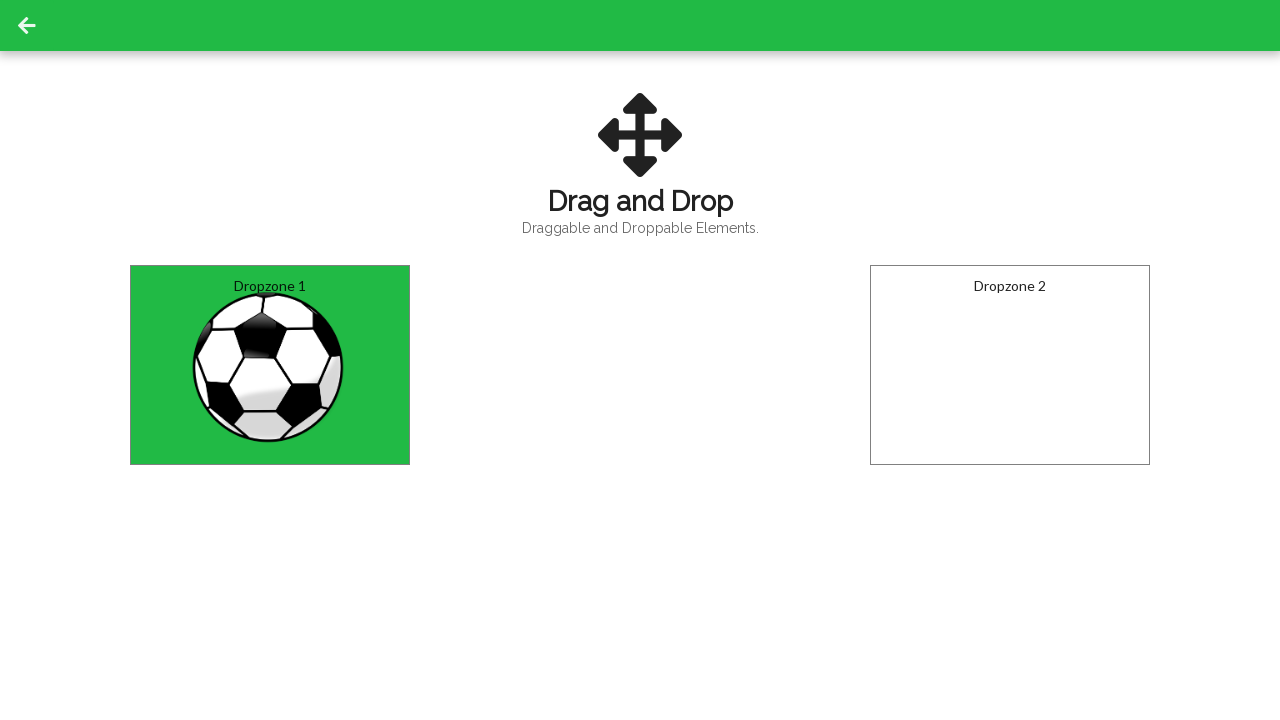

Dragged the element to the second drop zone at (1010, 365)
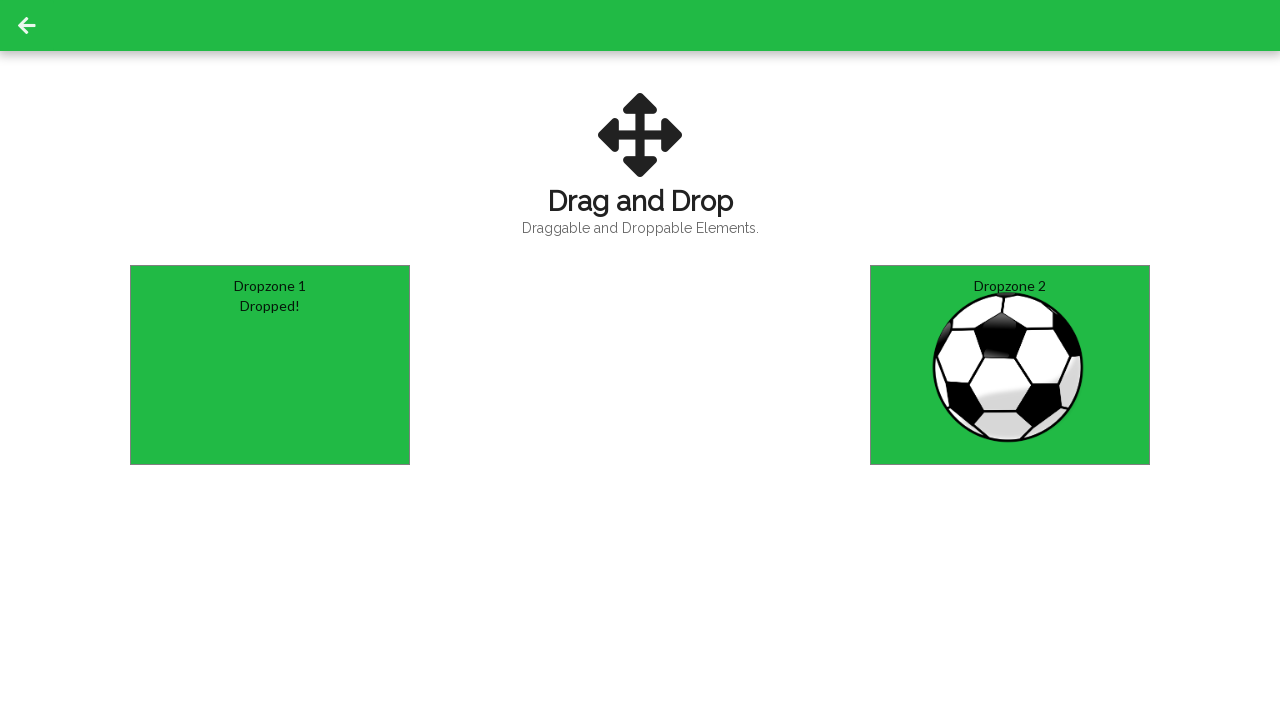

Verified successful drop in second zone - 'Dropped!' text appeared
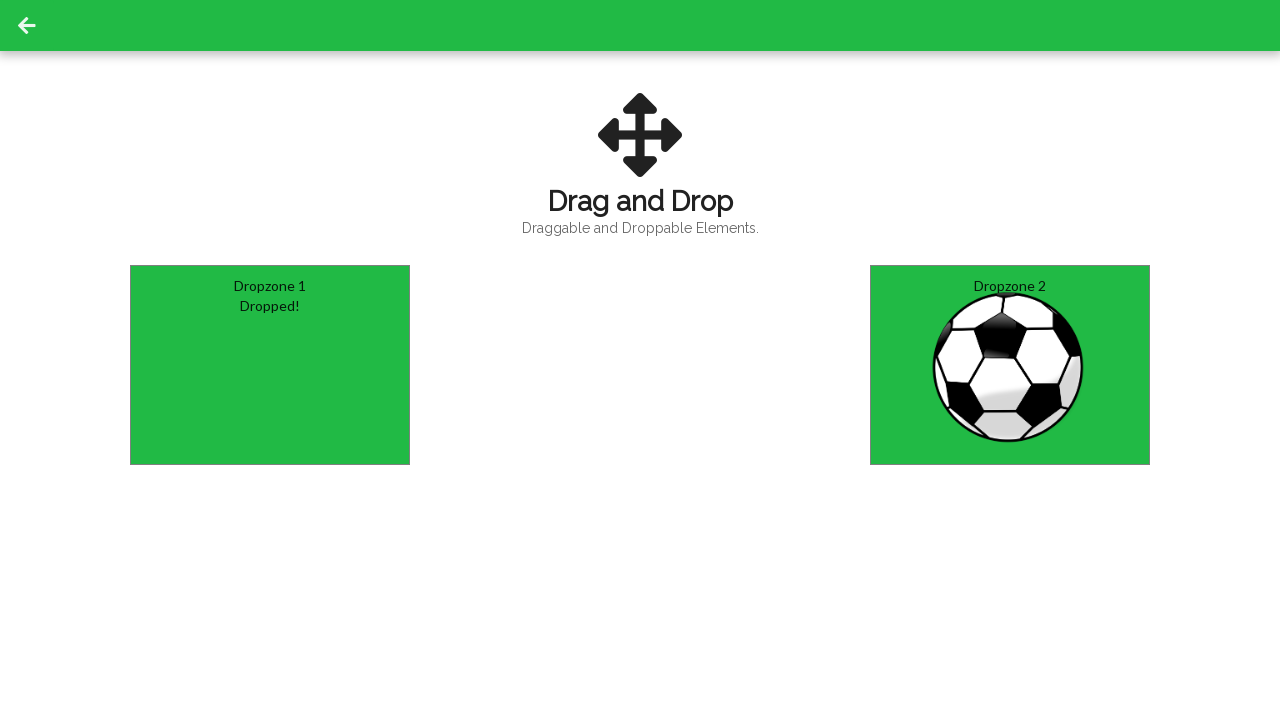

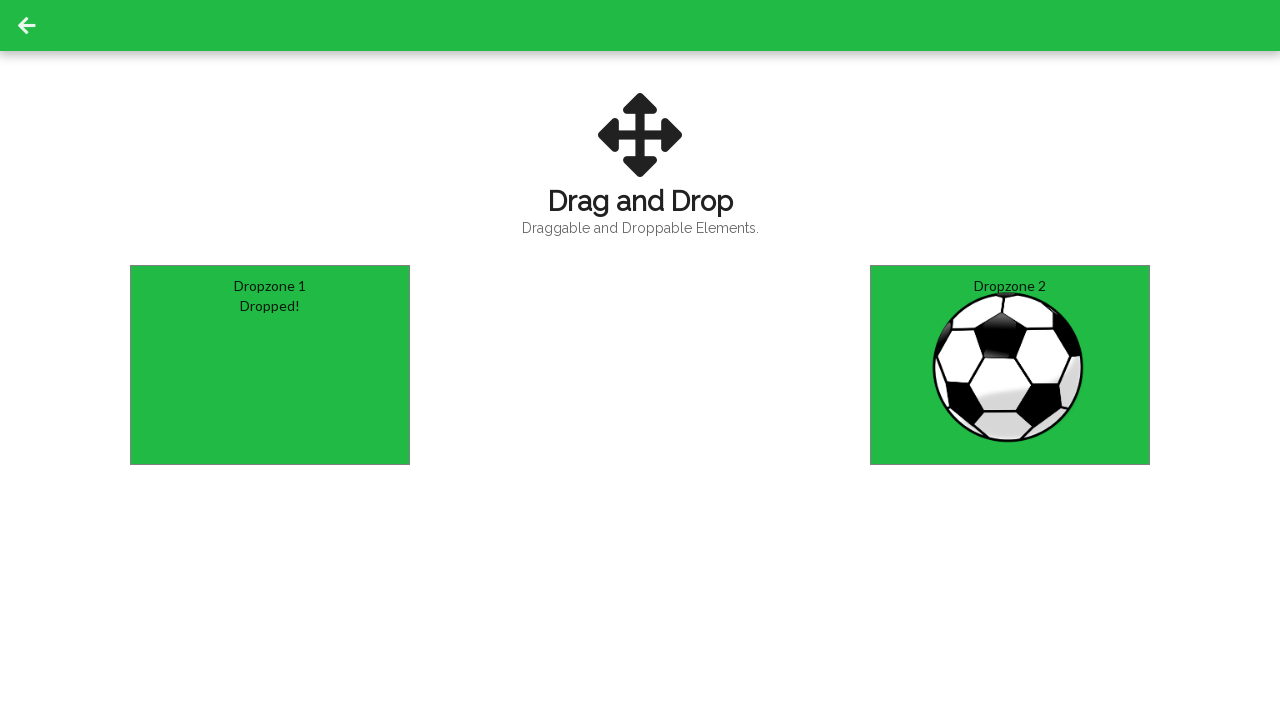